Tests navigation to the Contact page by clicking the contact button, verifies the URL changes correctly, and validates that the contact text block is displayed with the expected content.

Starting URL: https://ancabota09.wixsite.com/intern

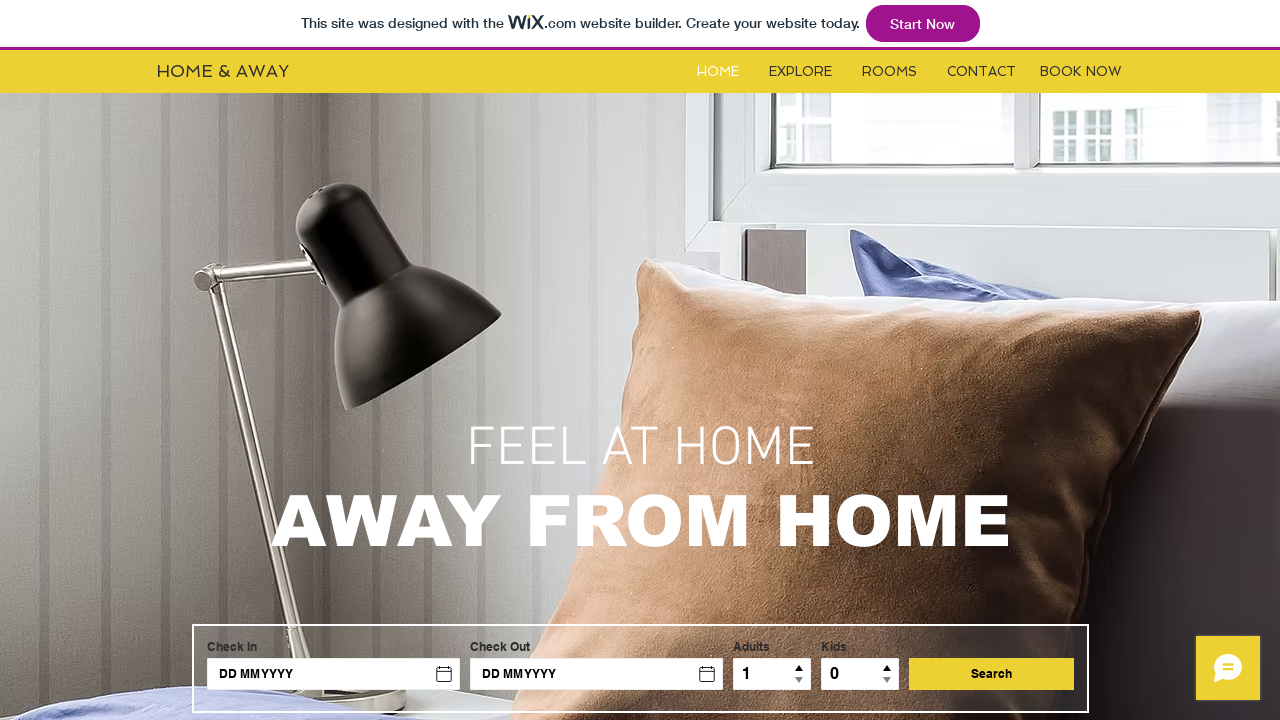

Contact button became visible
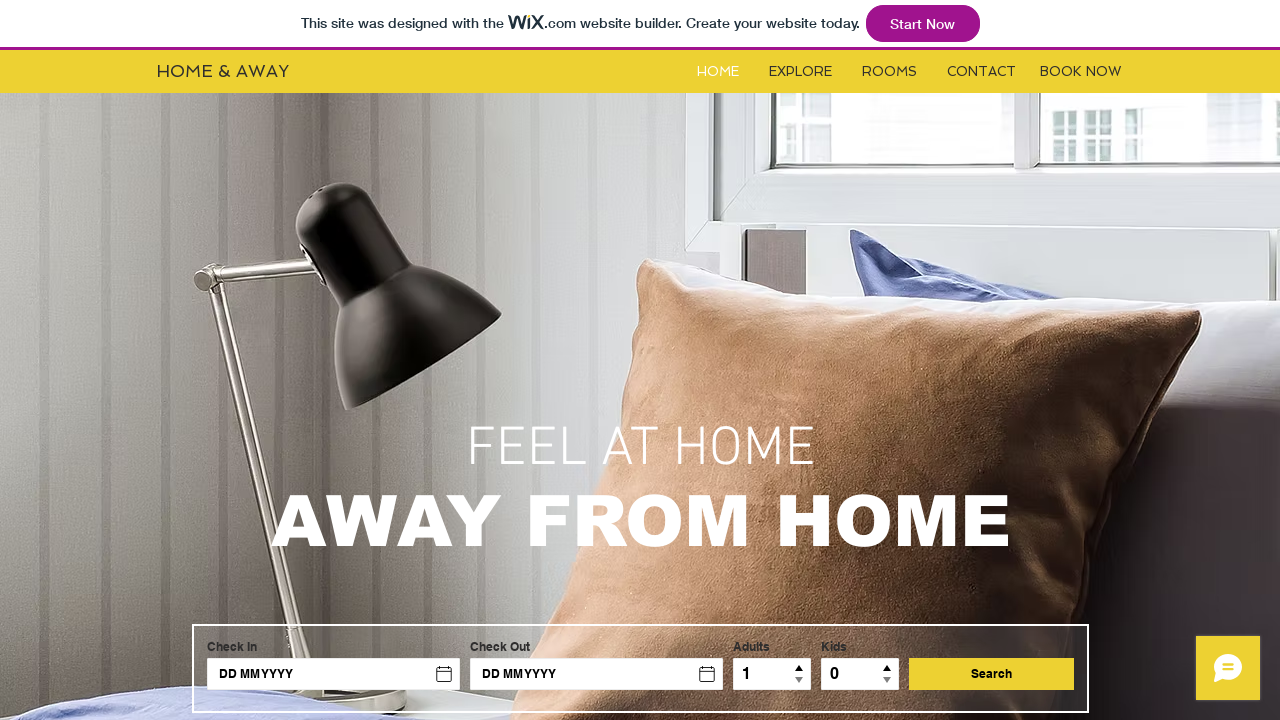

Clicked the contact button at (982, 72) on #i6kl732v3label
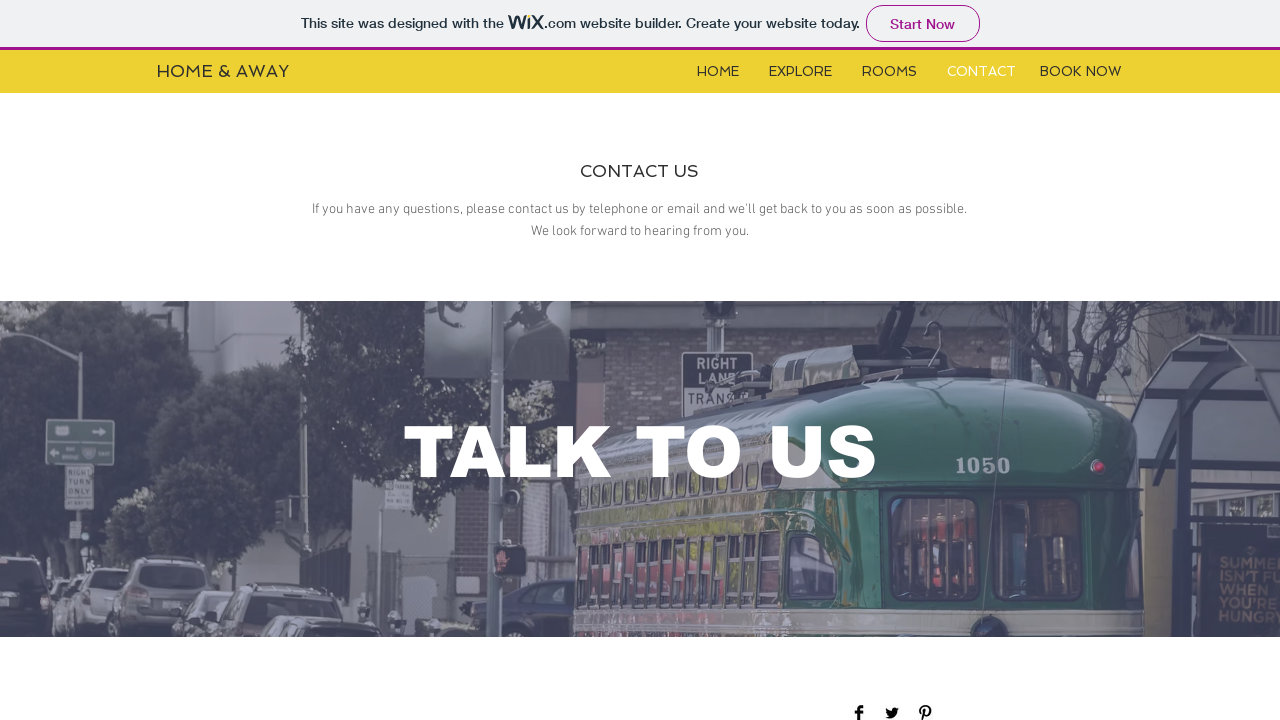

Successfully navigated to contact page
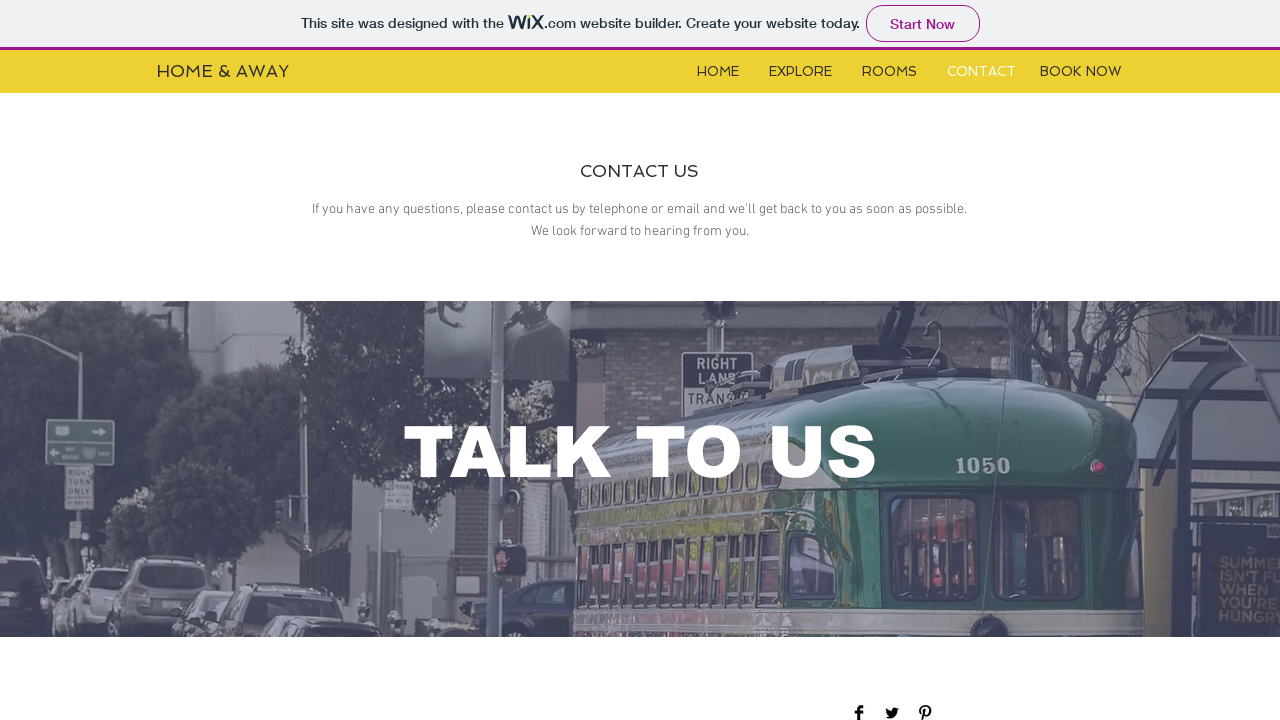

Contact text block became visible
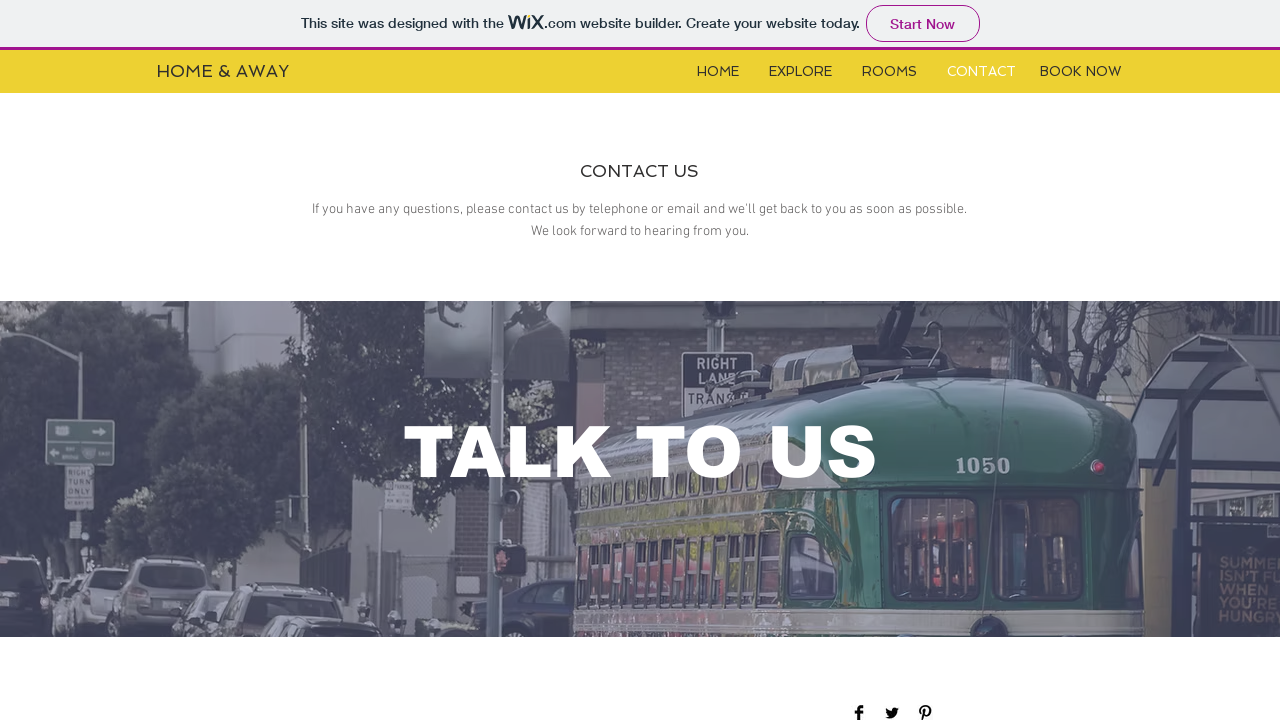

Contact text content became visible
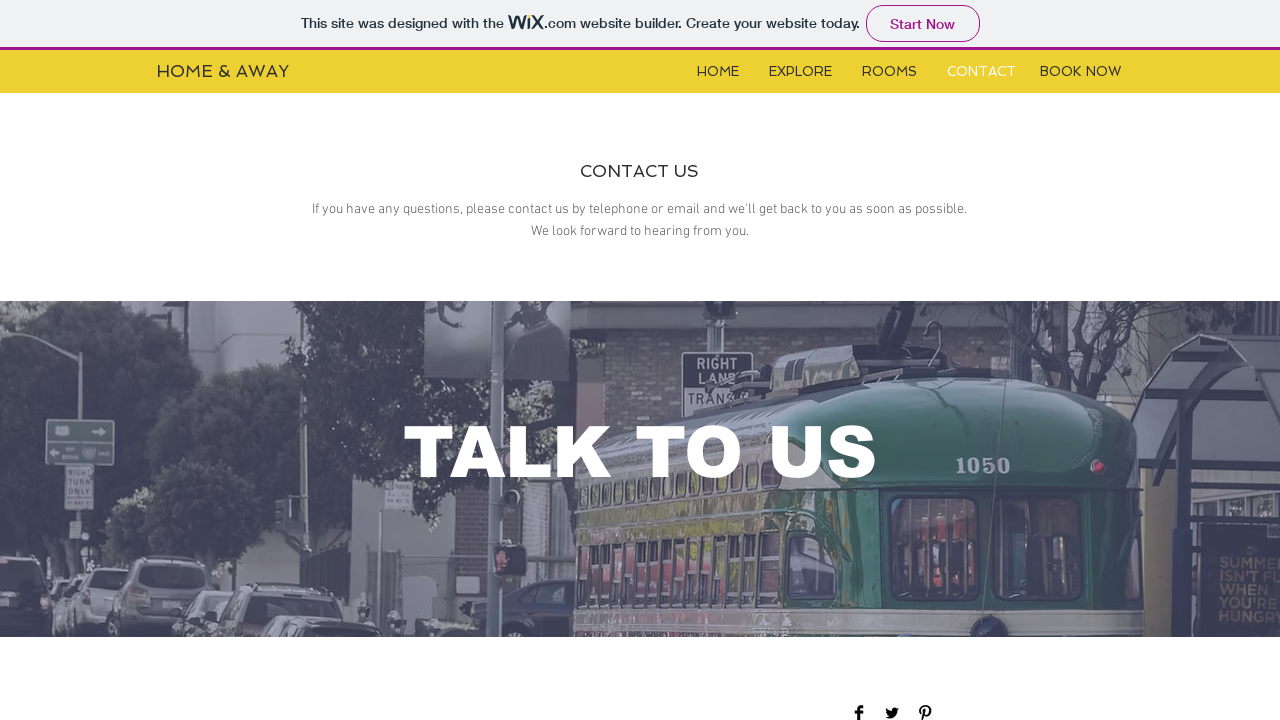

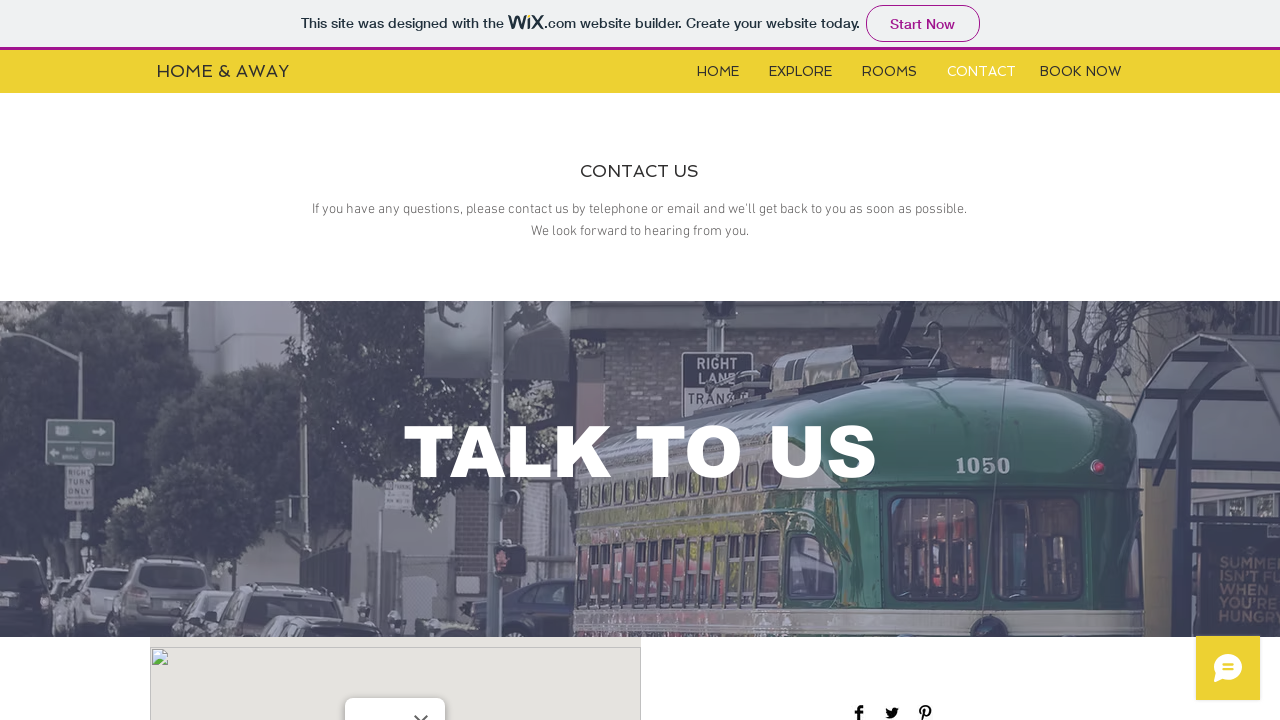